Tests pagination functionality on ESPN's college basketball team stats page by clicking the "load more" button multiple times to load all available team data.

Starting URL: https://www.espn.com/mens-college-basketball/stats/team

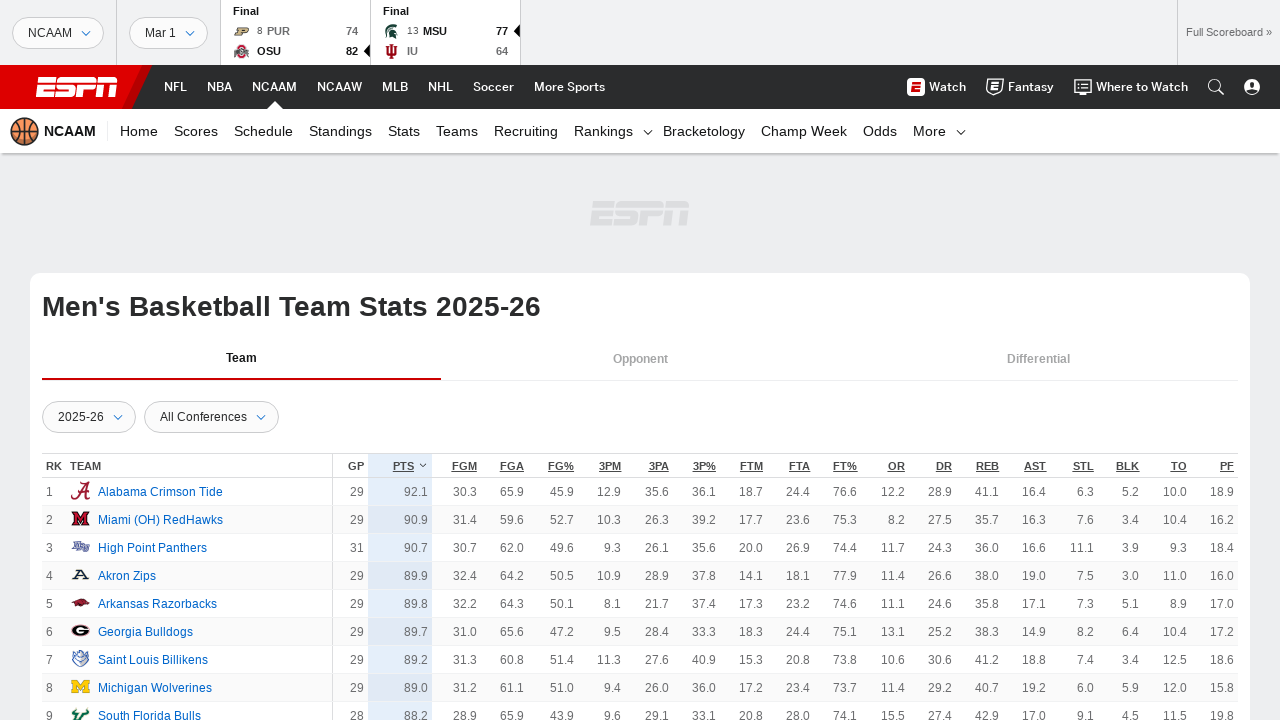

Waited for 'Show More' button to become visible
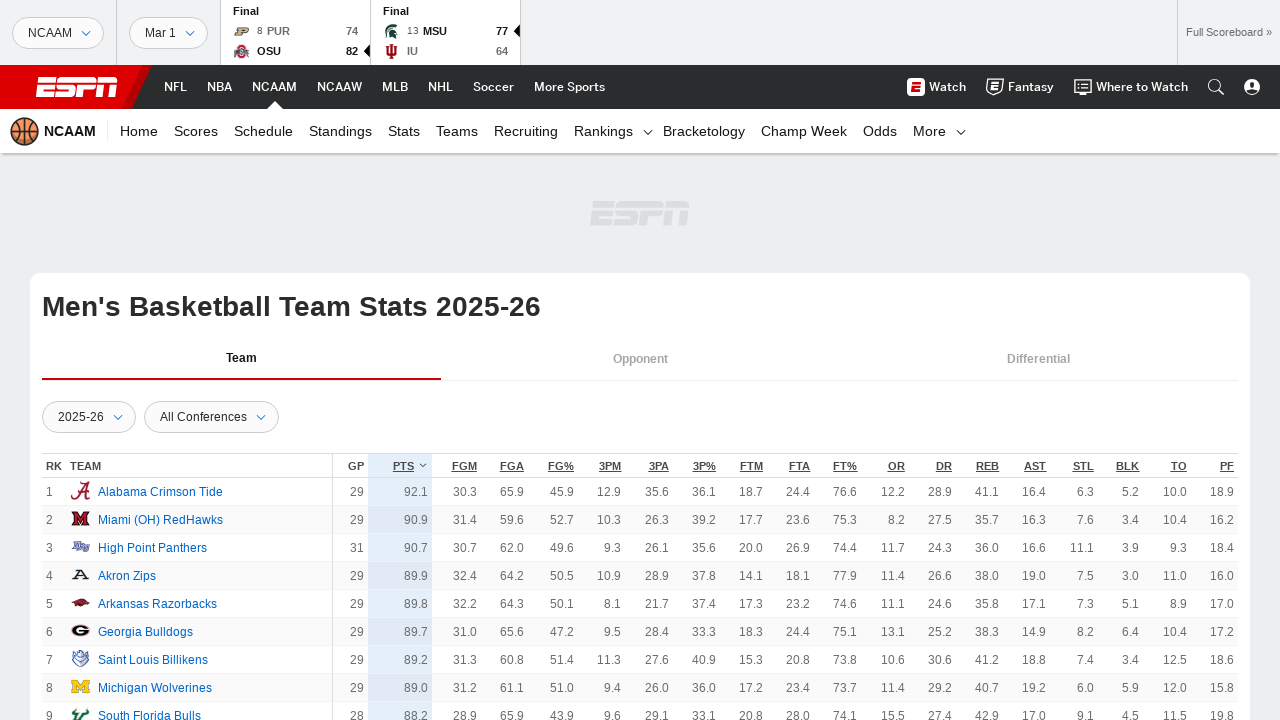

Clicked 'Show More' button (iteration 1) at (640, 361) on xpath=//a[contains(@class, 'AnchorLink') and contains(text(), 'Show More')]
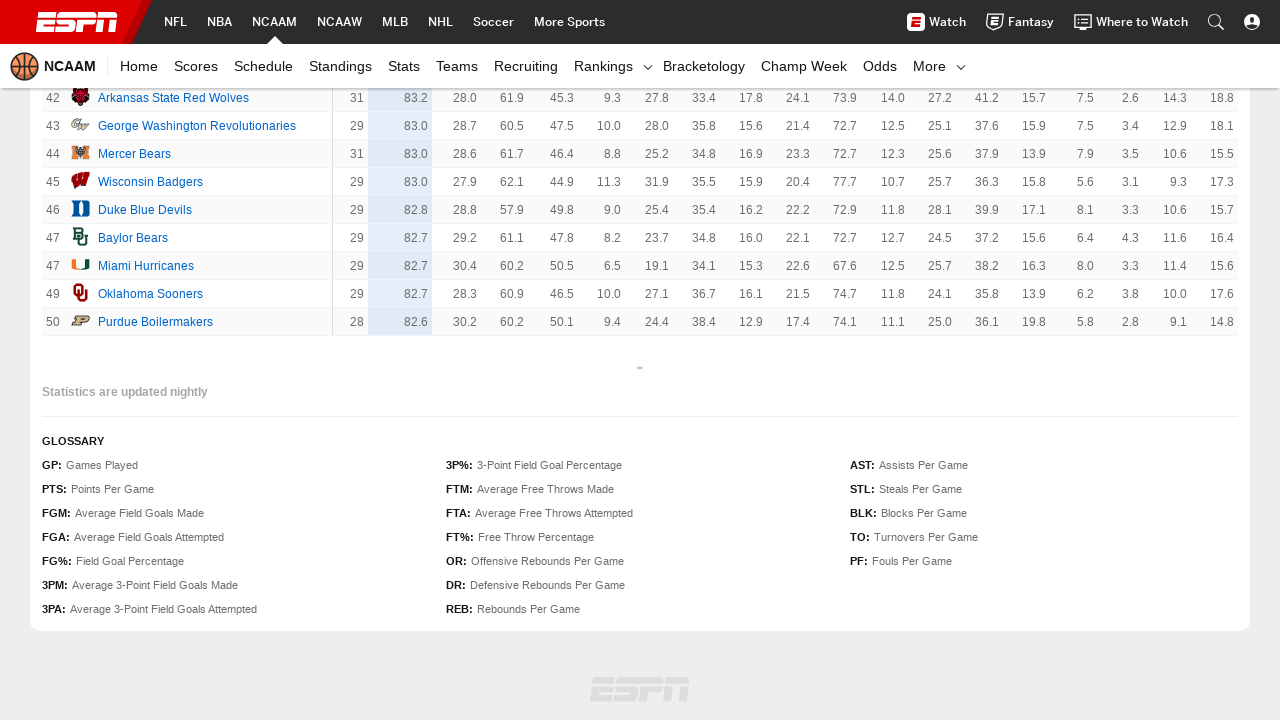

Waited 500ms for team data to load
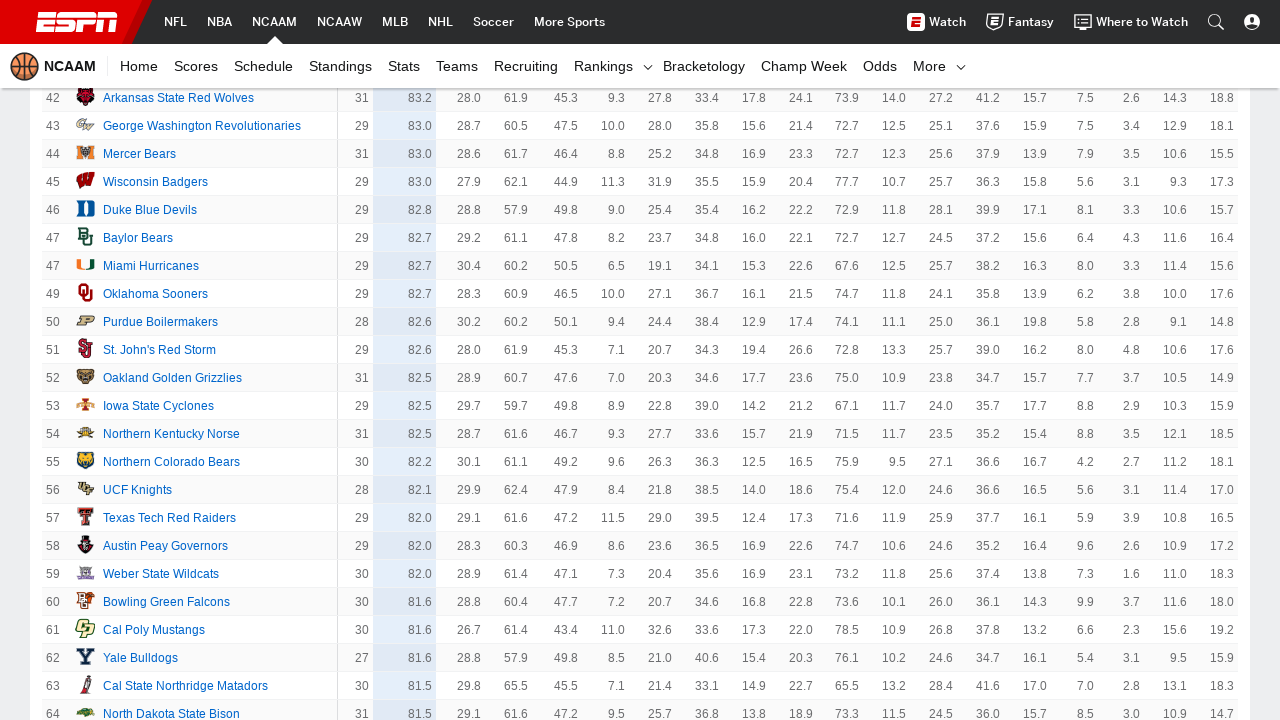

Waited for 'Show More' button to become visible
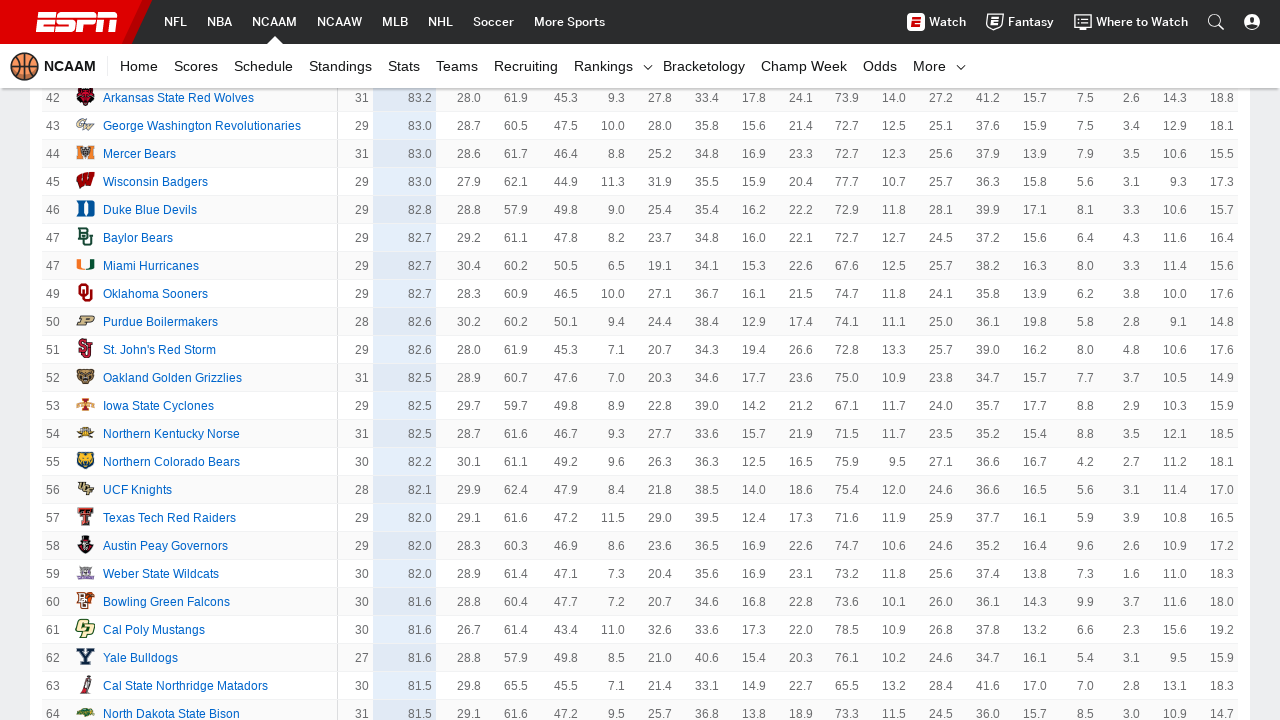

Clicked 'Show More' button (iteration 2) at (640, 361) on xpath=//a[contains(@class, 'AnchorLink') and contains(text(), 'Show More')]
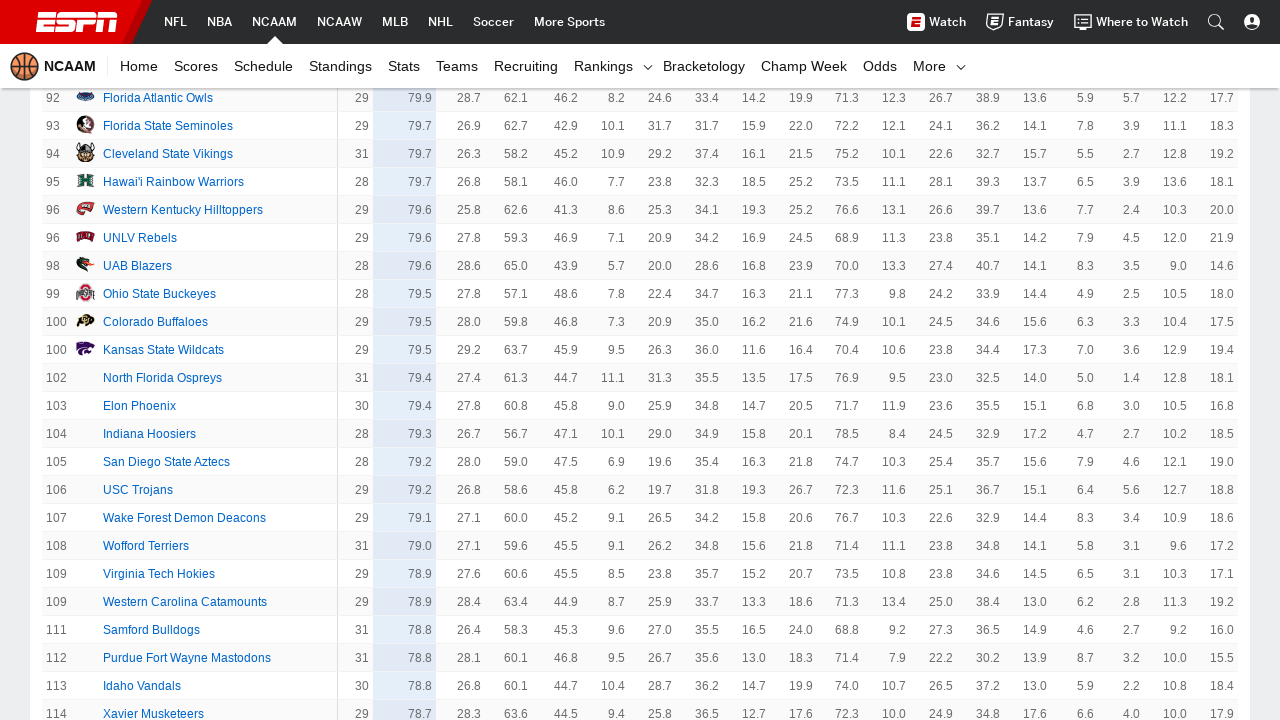

Waited 500ms for team data to load
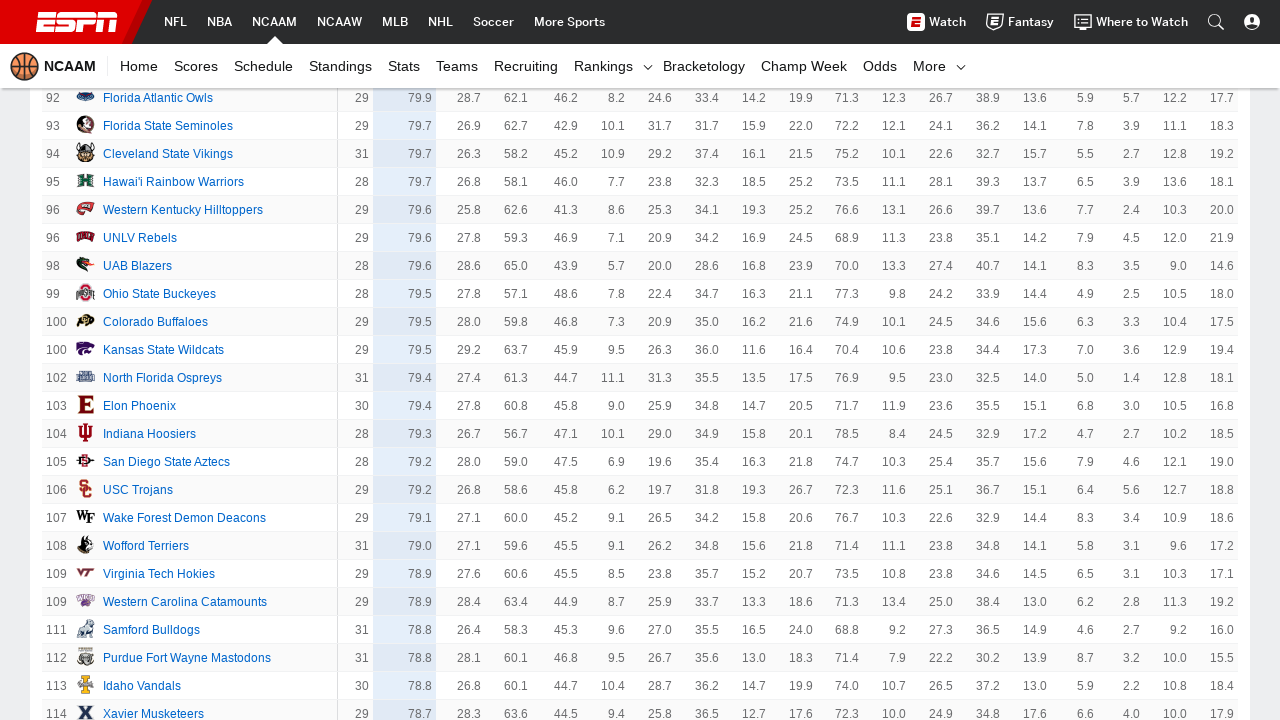

Waited for 'Show More' button to become visible
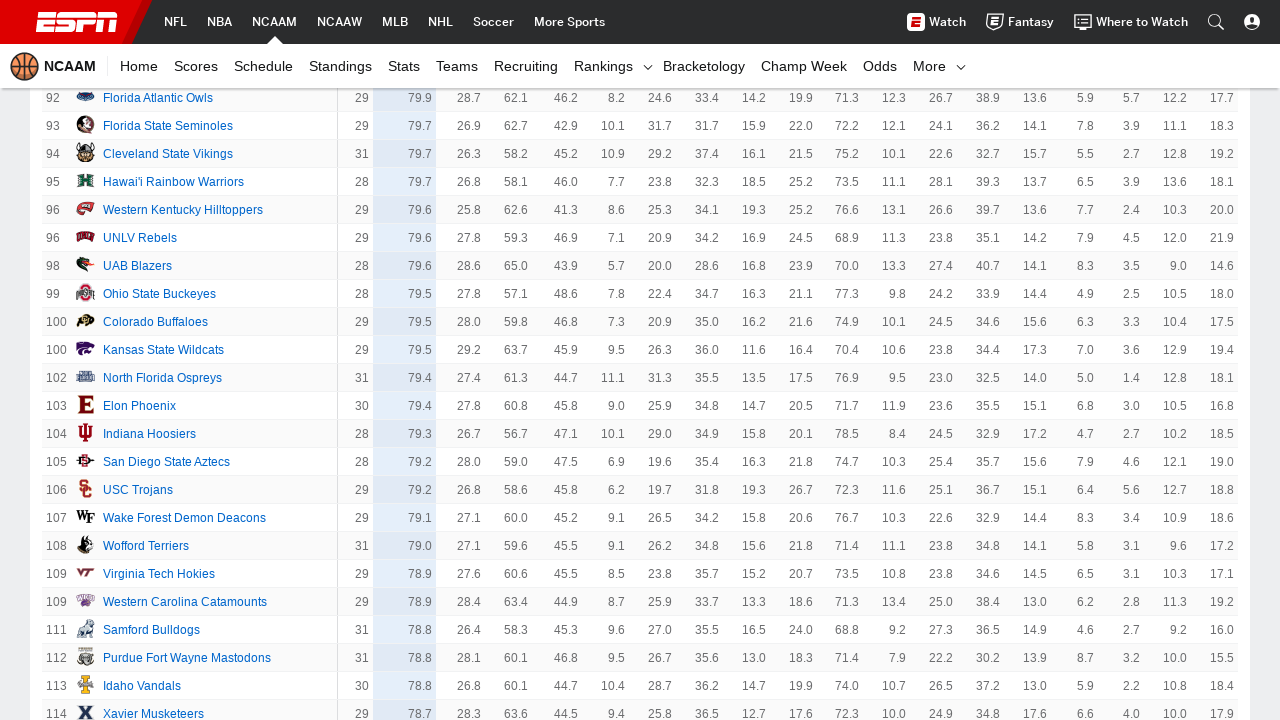

Clicked 'Show More' button (iteration 3) at (640, 361) on xpath=//a[contains(@class, 'AnchorLink') and contains(text(), 'Show More')]
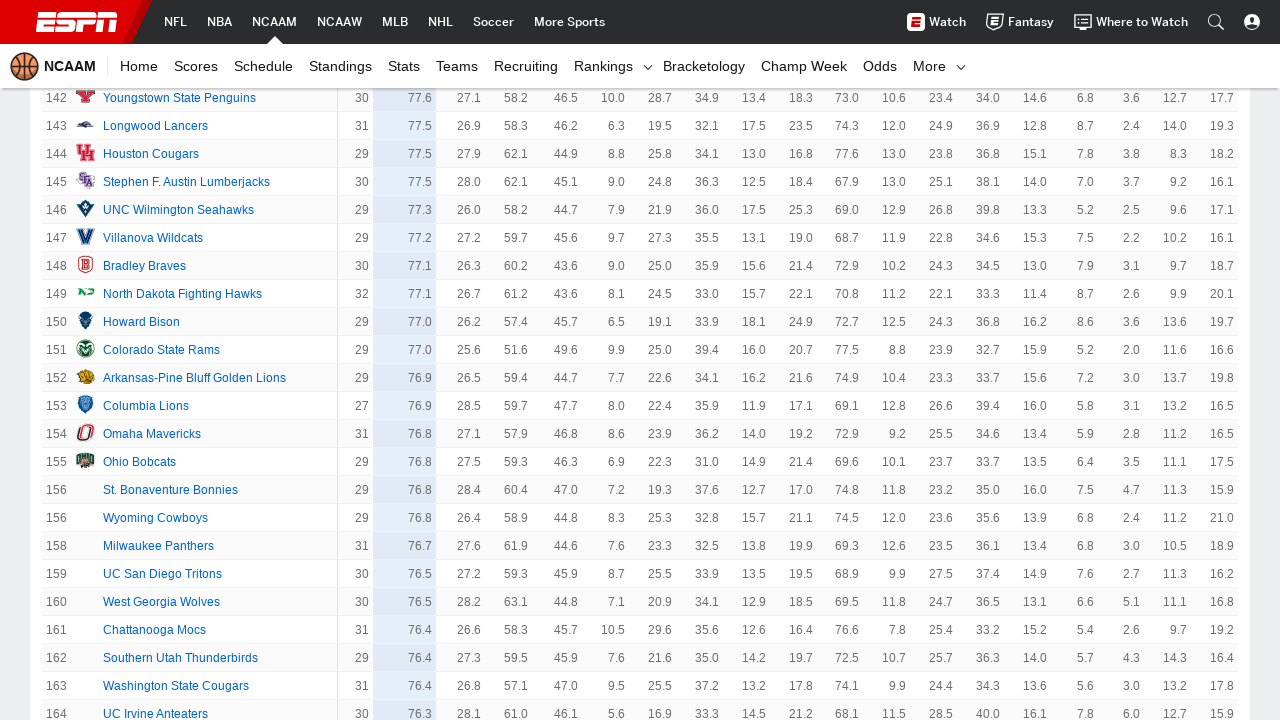

Waited 500ms for team data to load
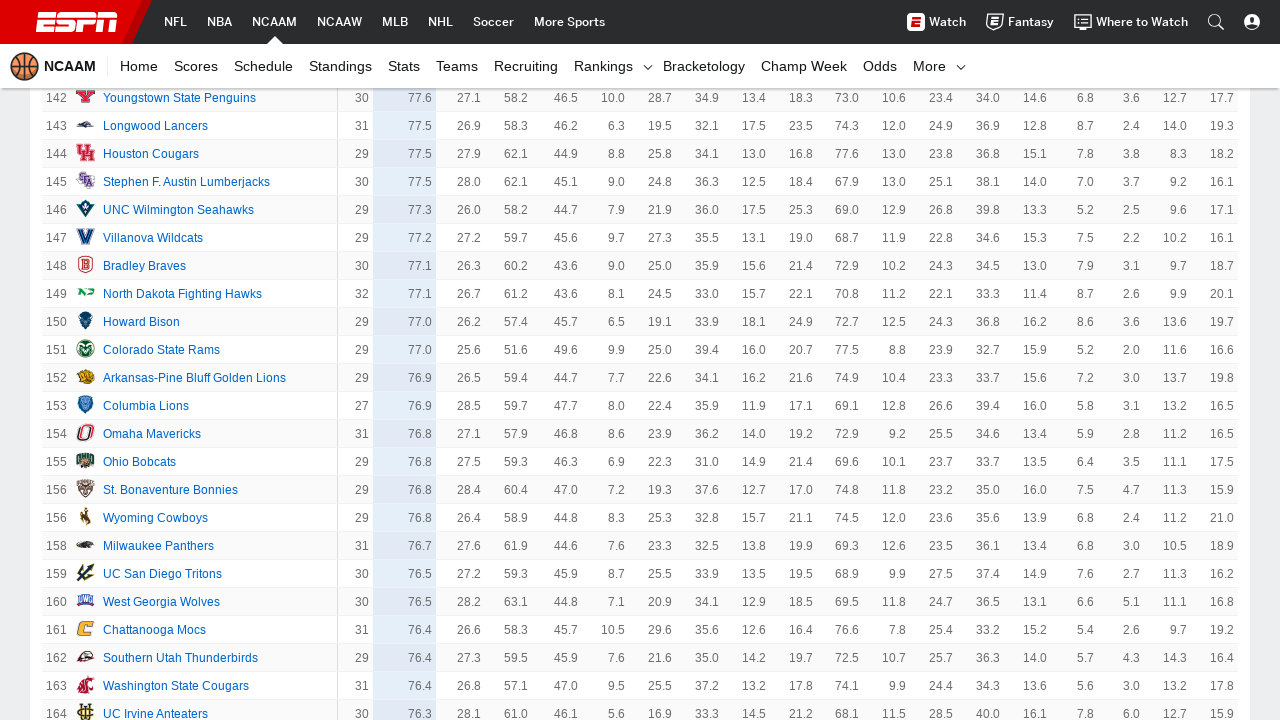

Waited for 'Show More' button to become visible
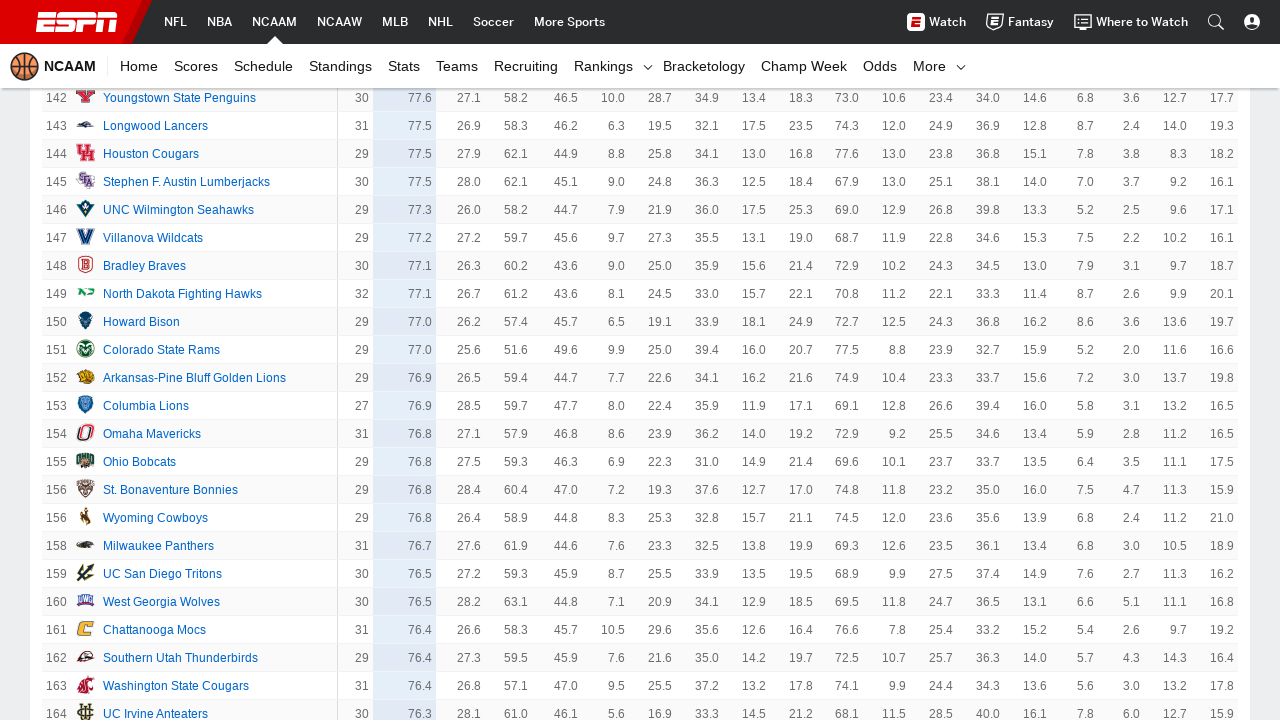

Clicked 'Show More' button (iteration 4) at (640, 361) on xpath=//a[contains(@class, 'AnchorLink') and contains(text(), 'Show More')]
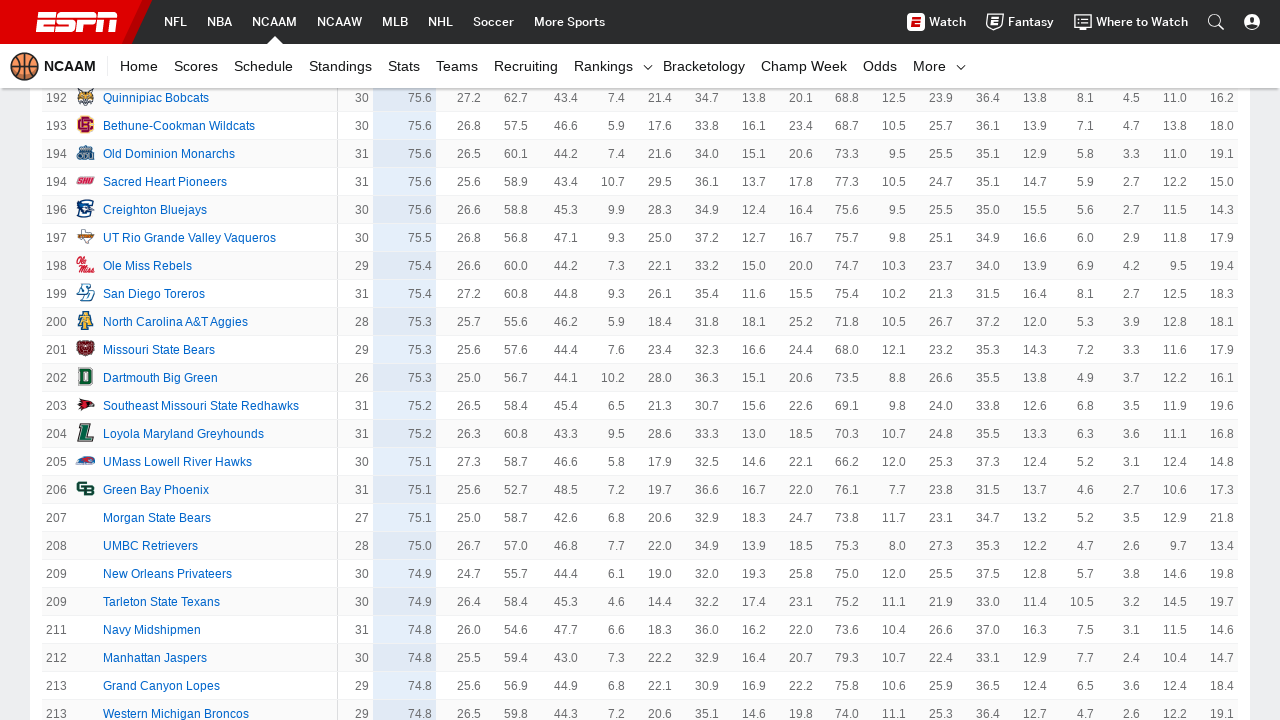

Waited 500ms for team data to load
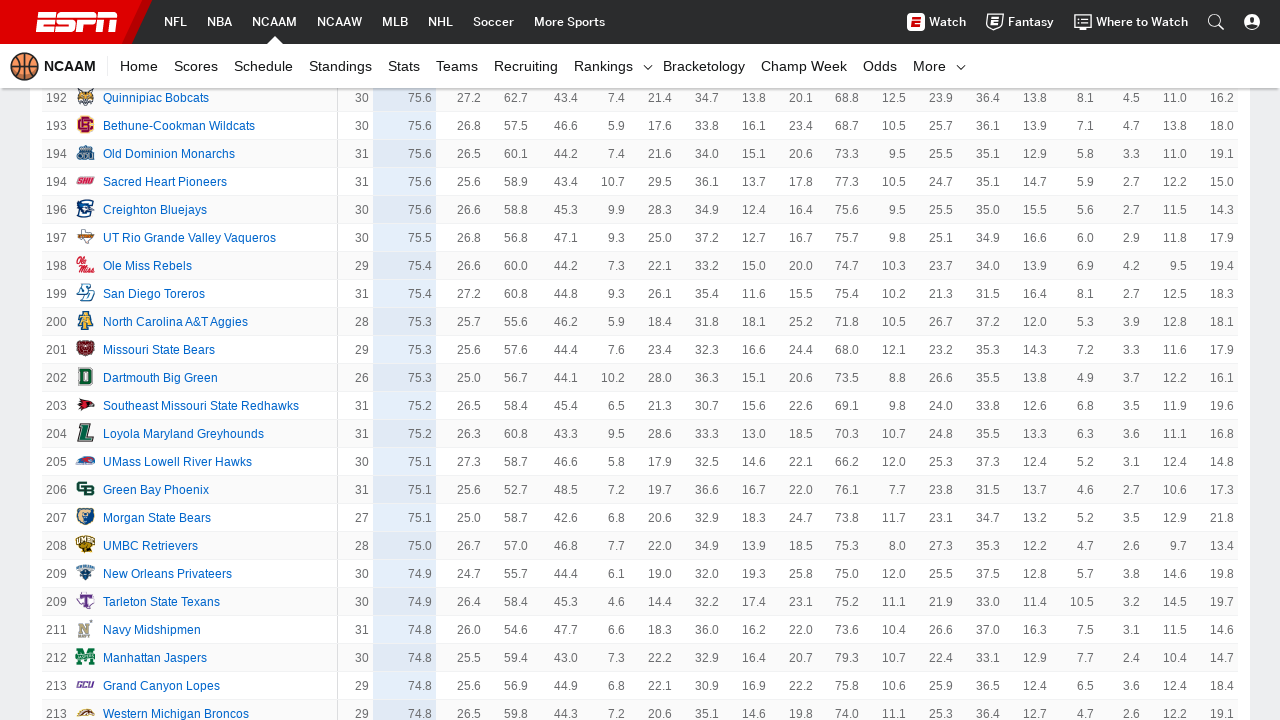

Waited for 'Show More' button to become visible
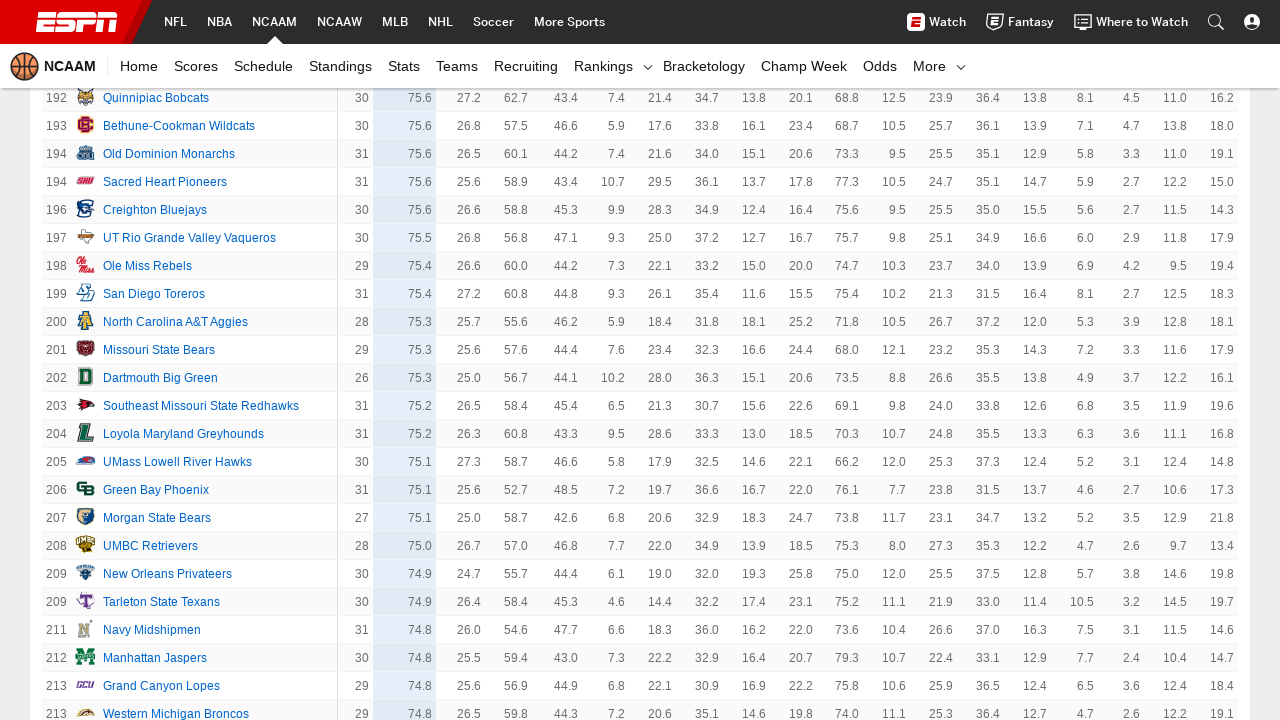

Clicked 'Show More' button (iteration 5) at (640, 361) on xpath=//a[contains(@class, 'AnchorLink') and contains(text(), 'Show More')]
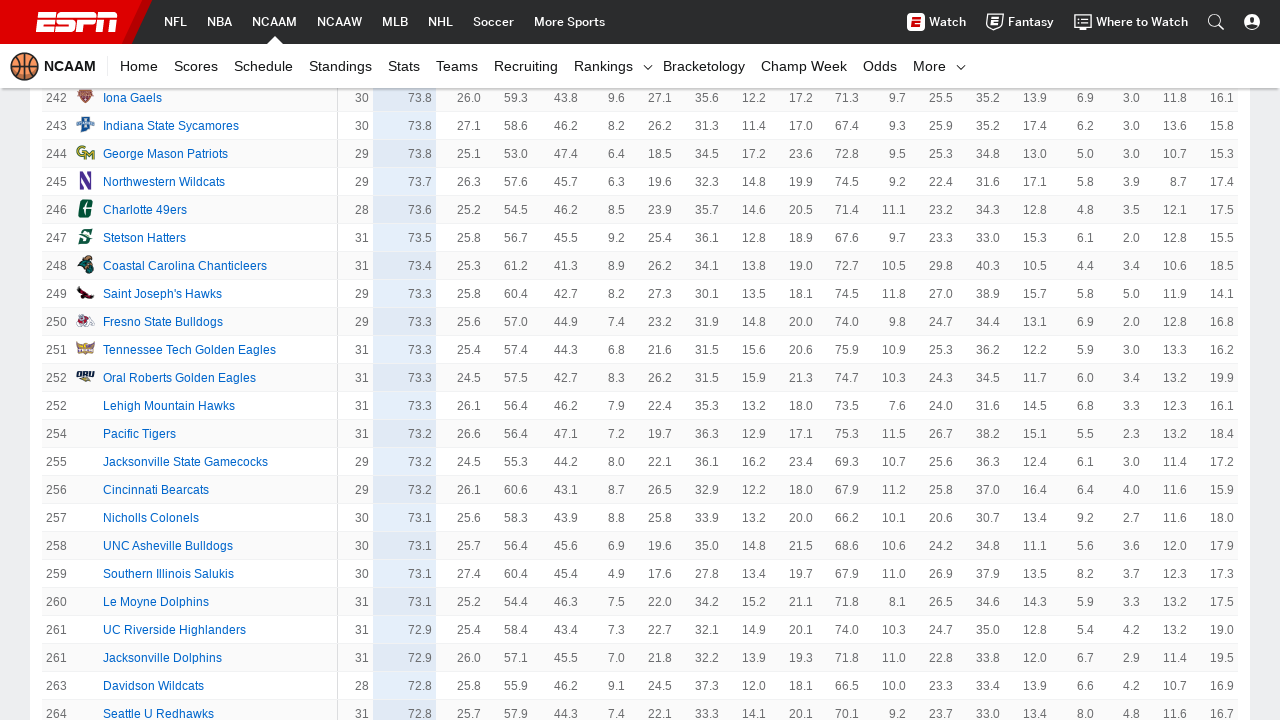

Waited 500ms for team data to load
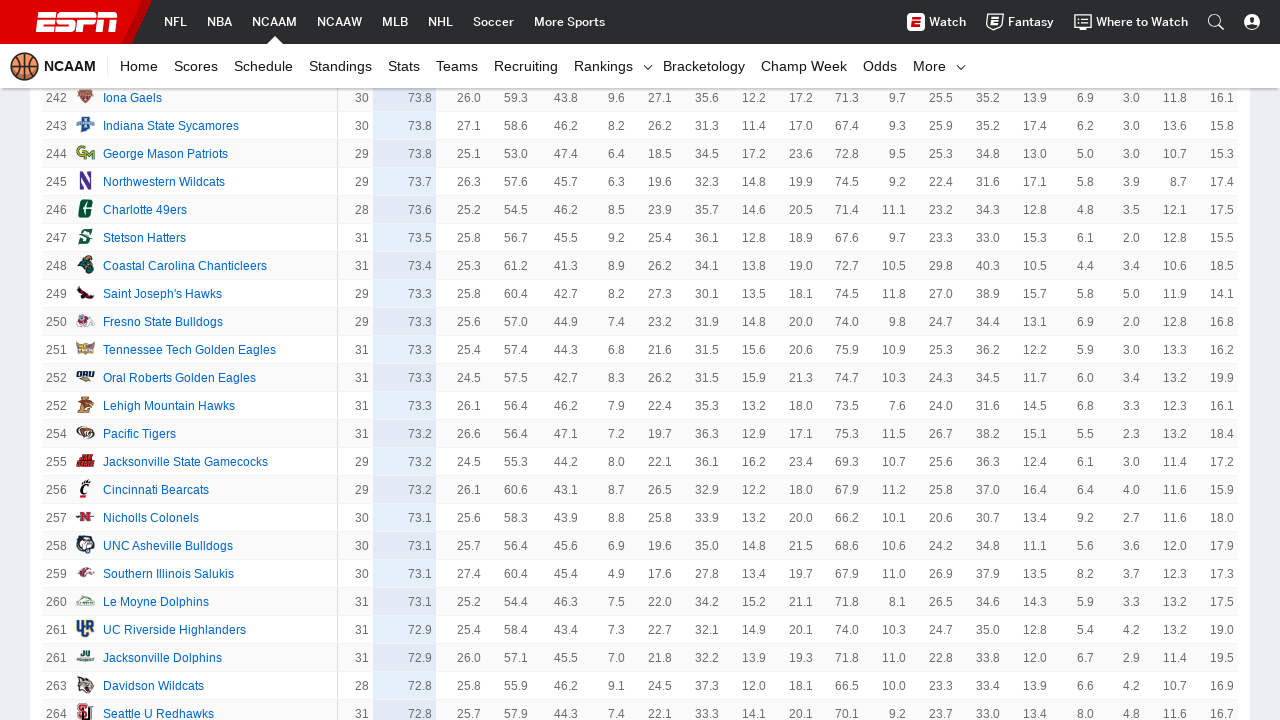

Waited for 'Show More' button to become visible
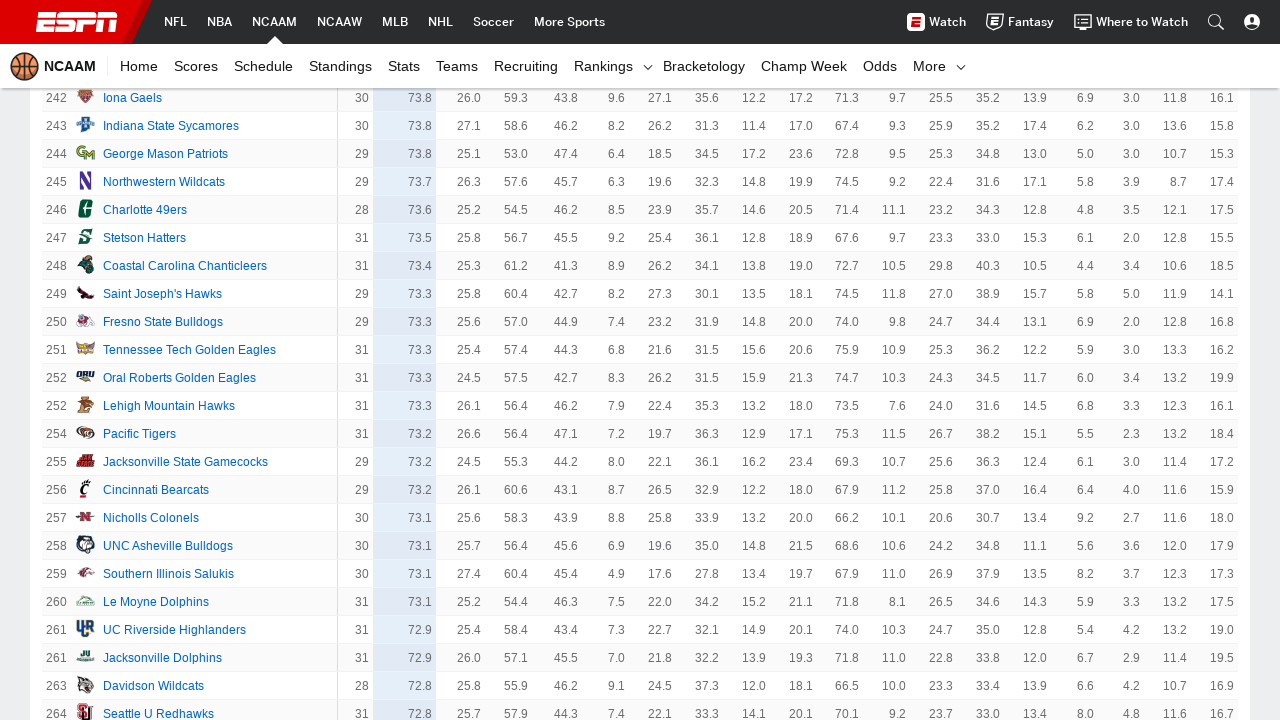

Clicked 'Show More' button (iteration 6) at (640, 361) on xpath=//a[contains(@class, 'AnchorLink') and contains(text(), 'Show More')]
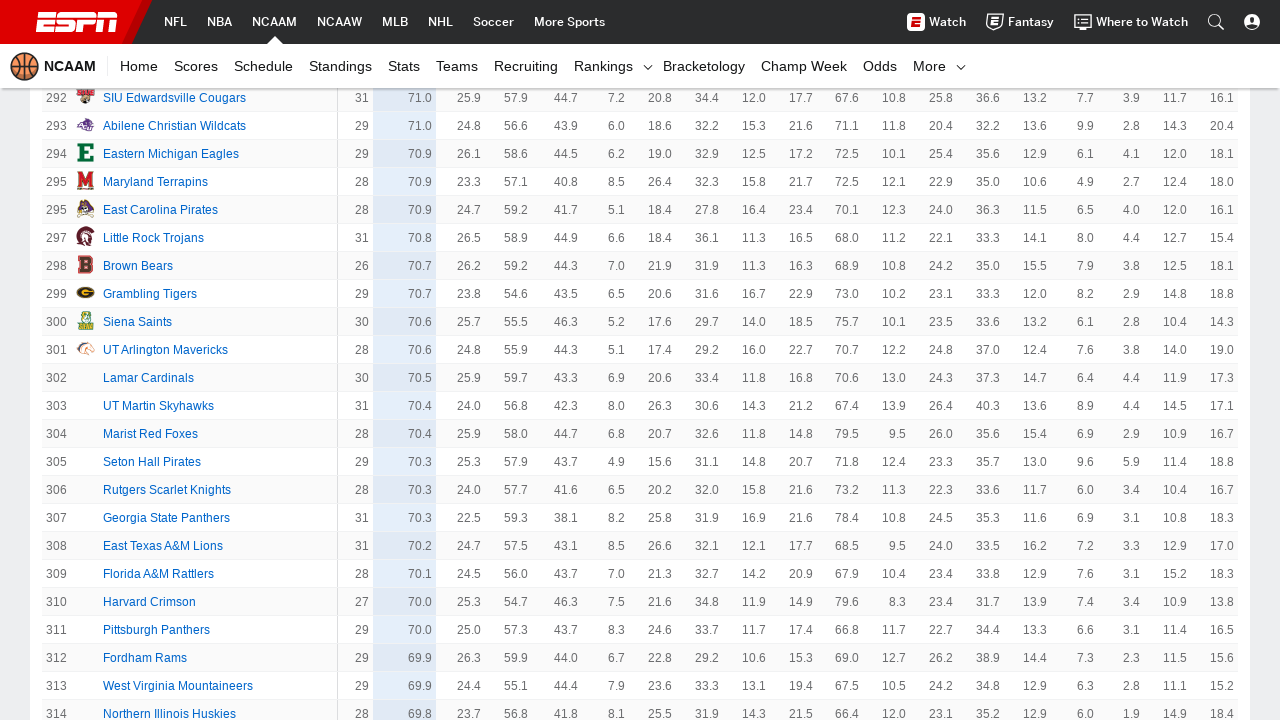

Waited 500ms for team data to load
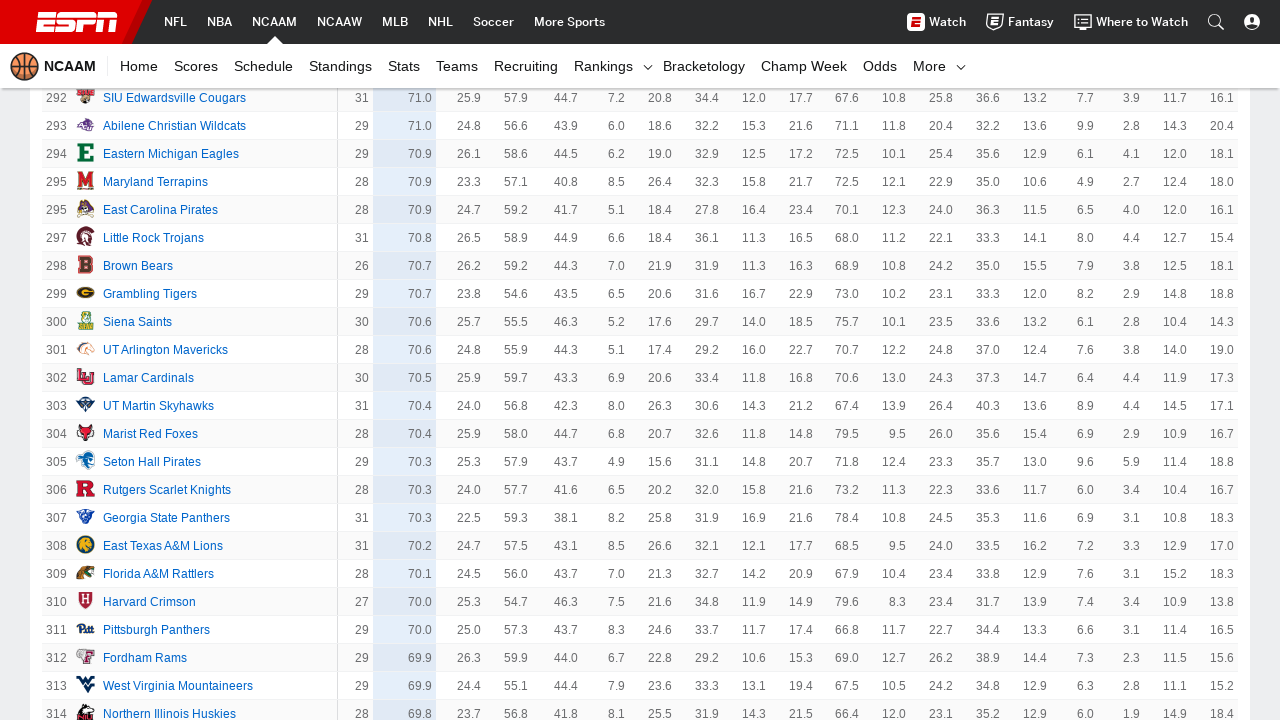

Waited for 'Show More' button to become visible
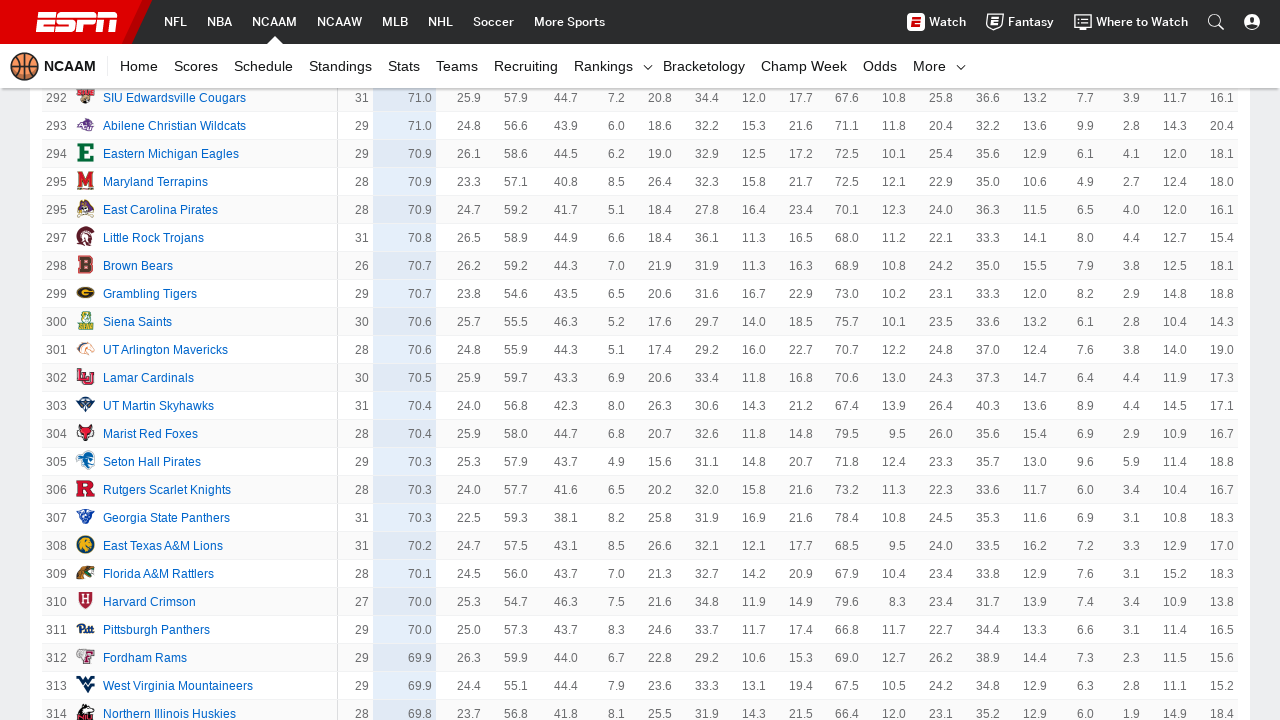

Clicked 'Show More' button (iteration 7) at (640, 361) on xpath=//a[contains(@class, 'AnchorLink') and contains(text(), 'Show More')]
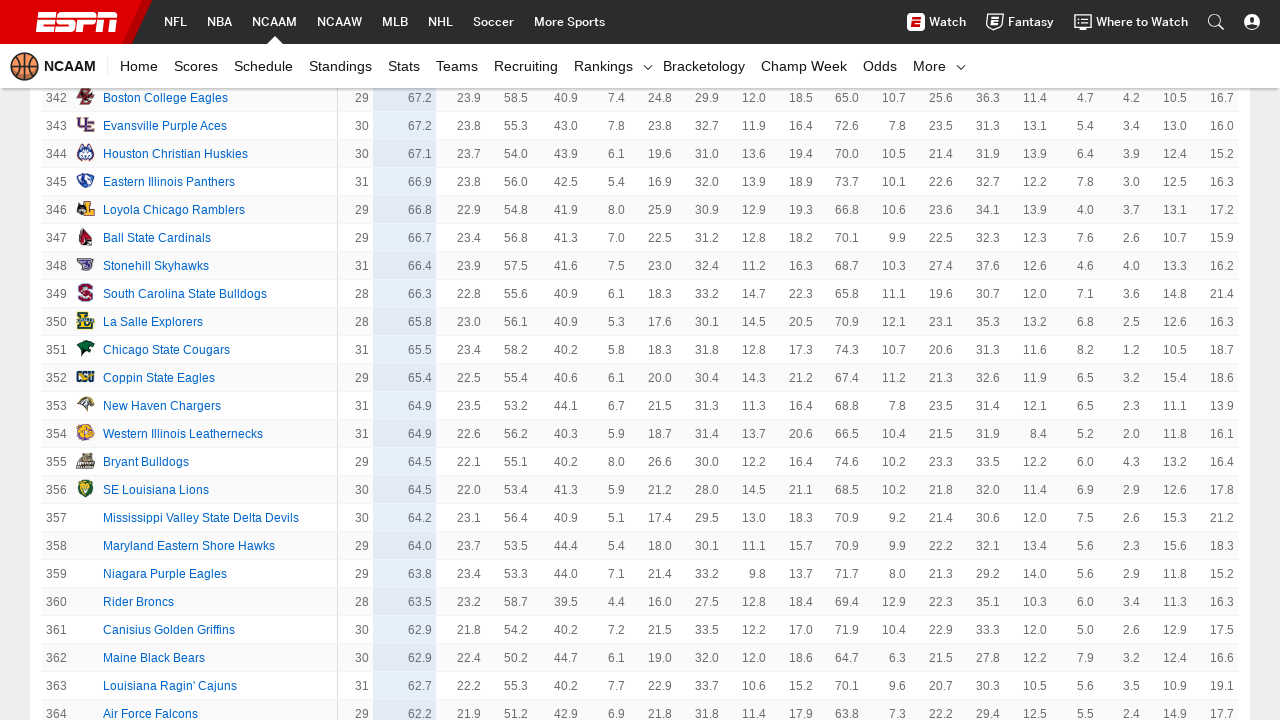

Waited 500ms for team data to load
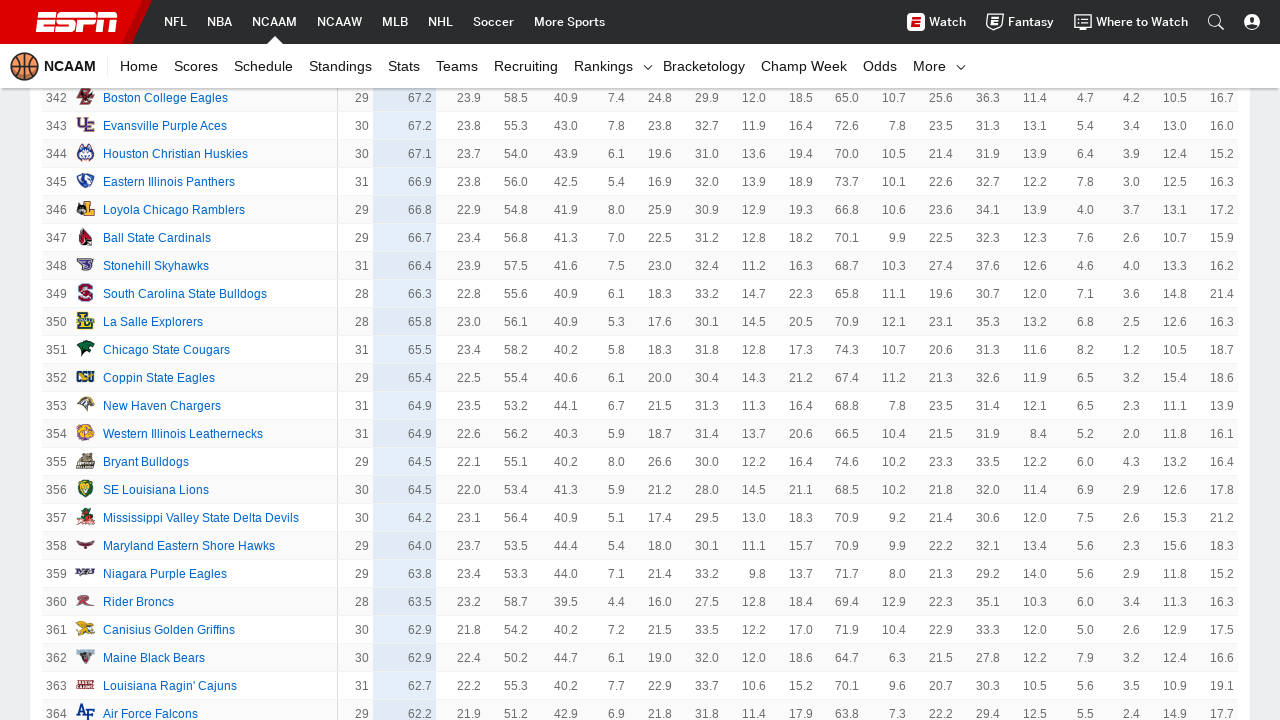

Verified team stats table is loaded with visible rows
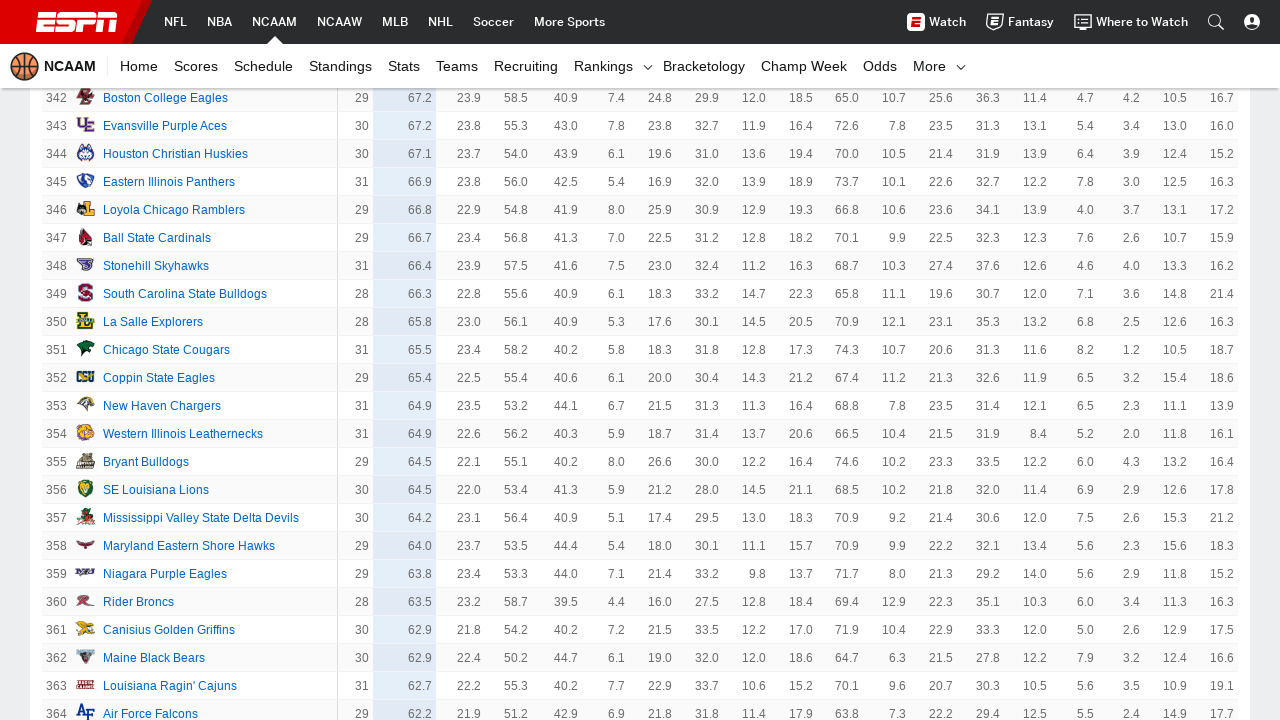

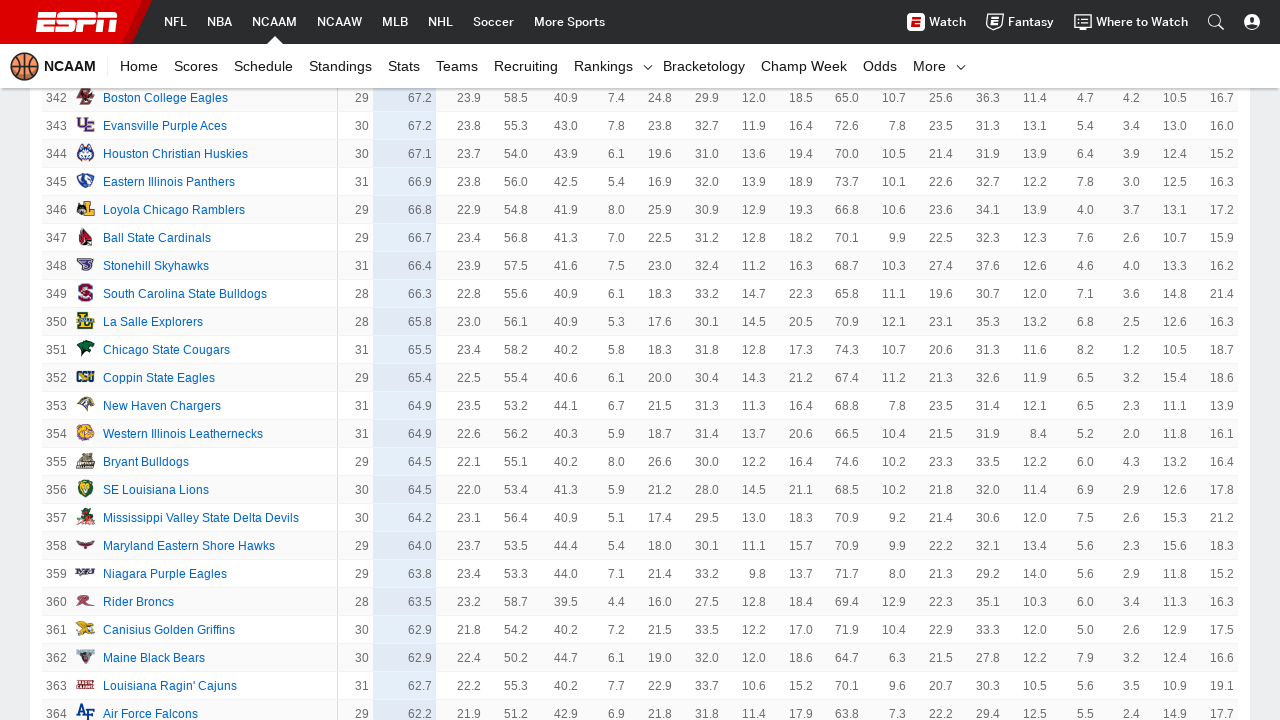